Tests drag and drop functionality by dragging an image element and dropping it into a target box

Starting URL: https://formy-project.herokuapp.com/dragdrop

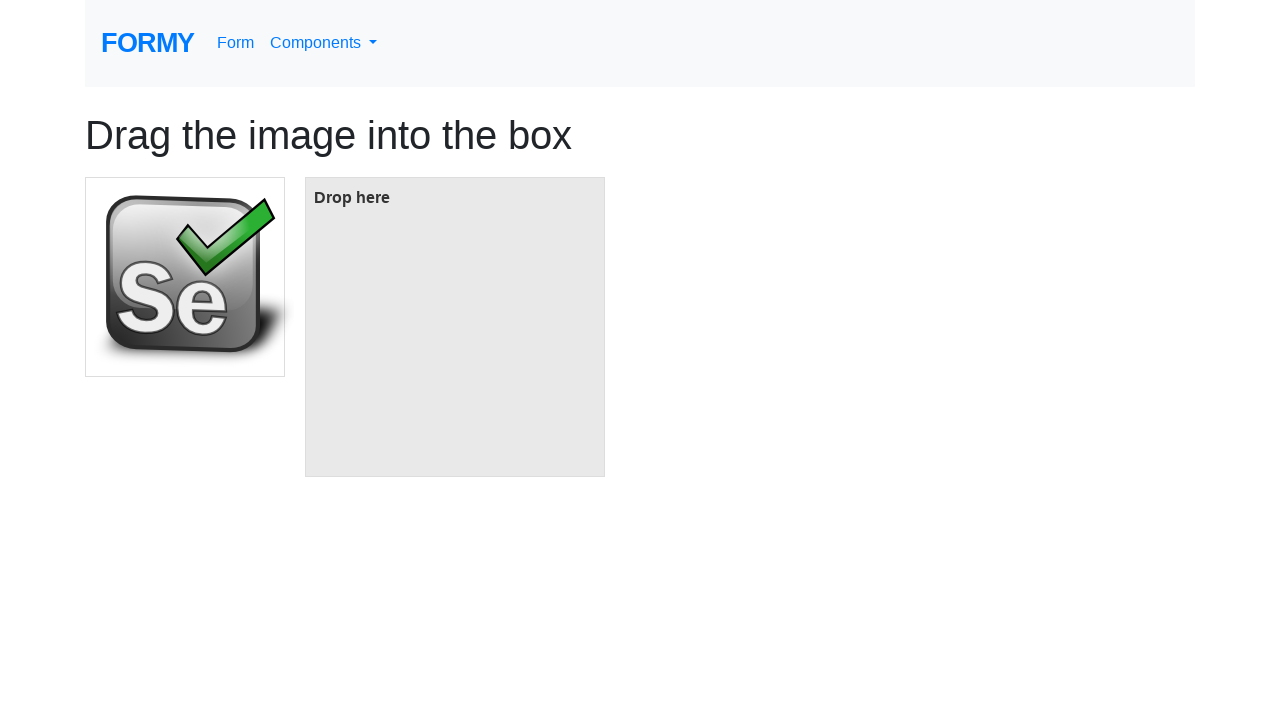

Located the image element to drag
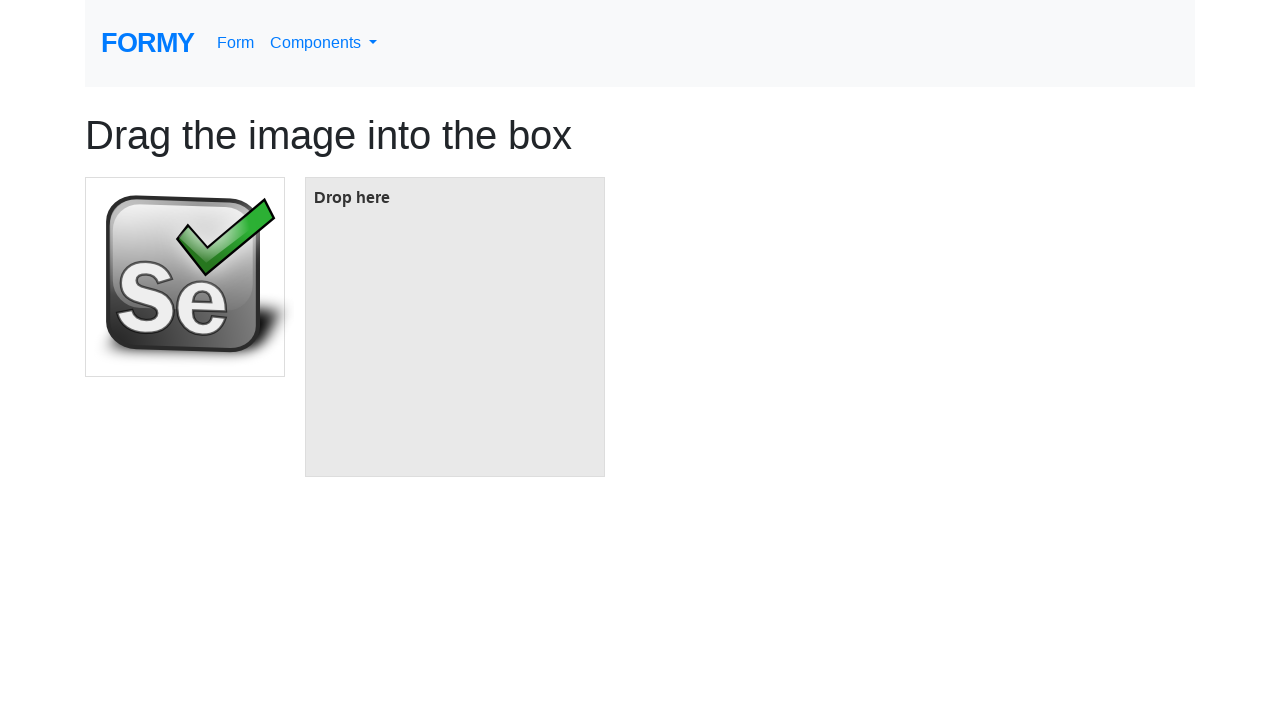

Located the target box element
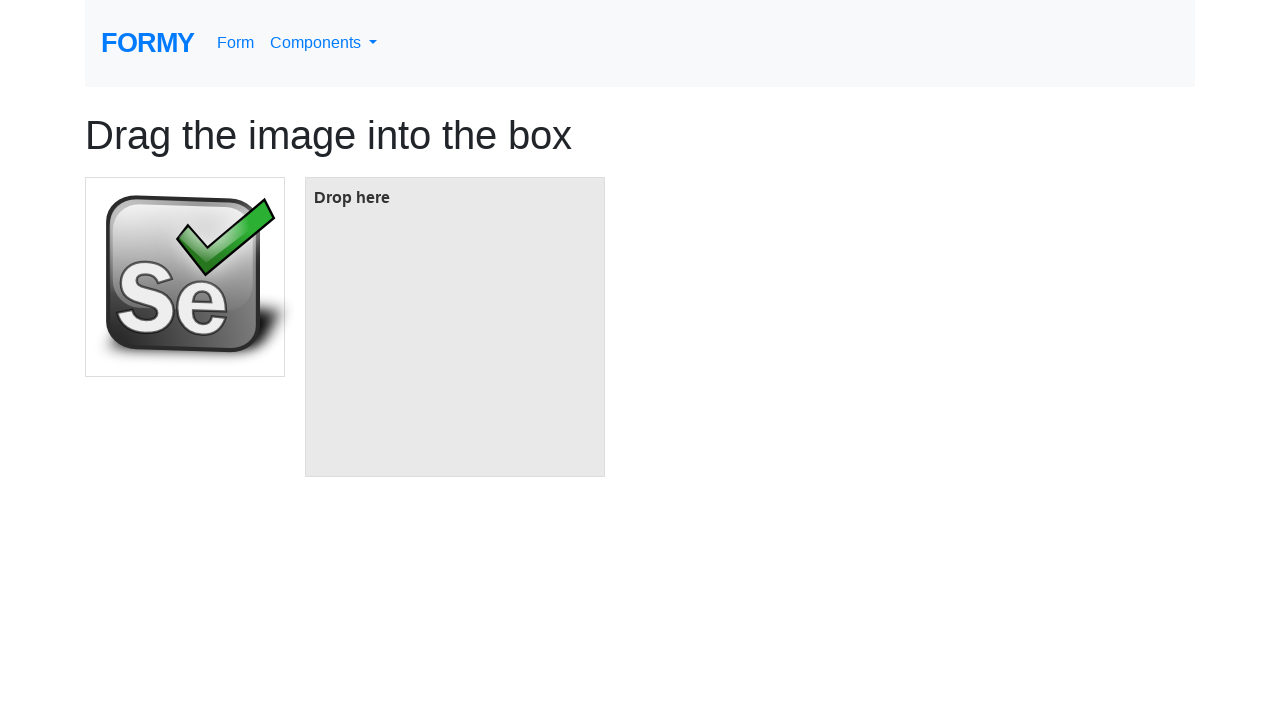

Dragged image element and dropped it into target box at (455, 327)
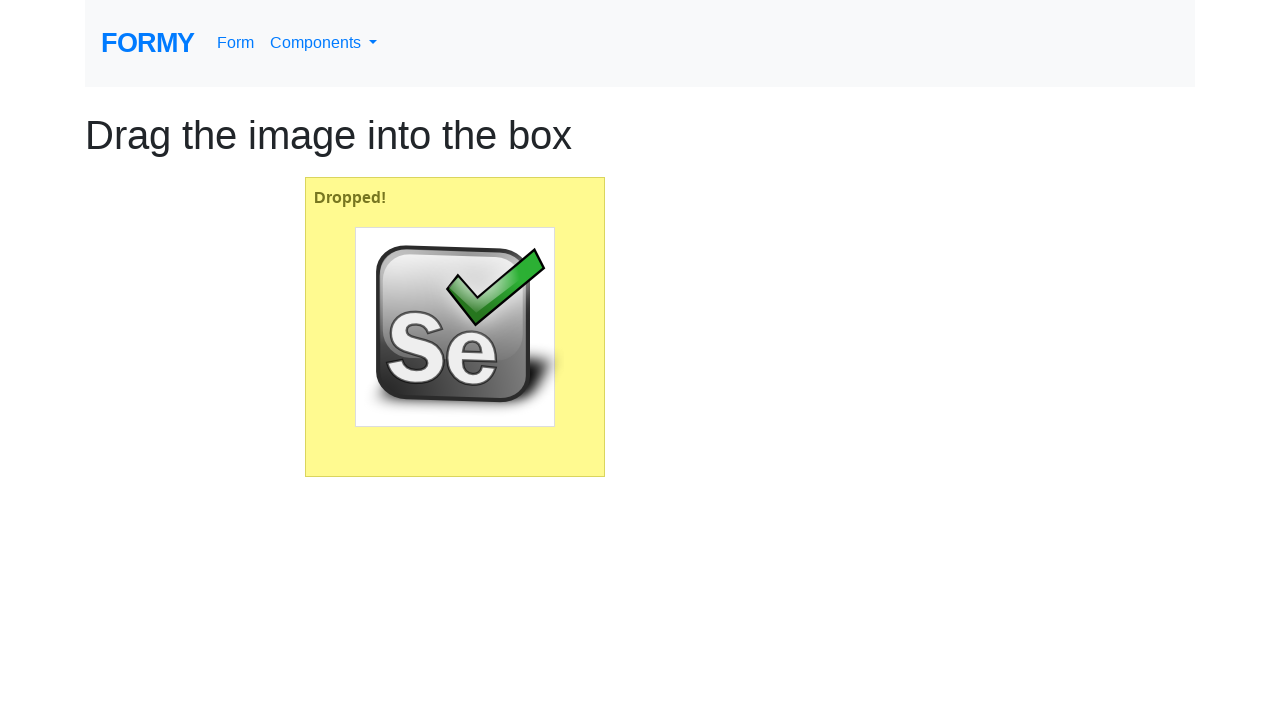

Waited for drag and drop operation to complete
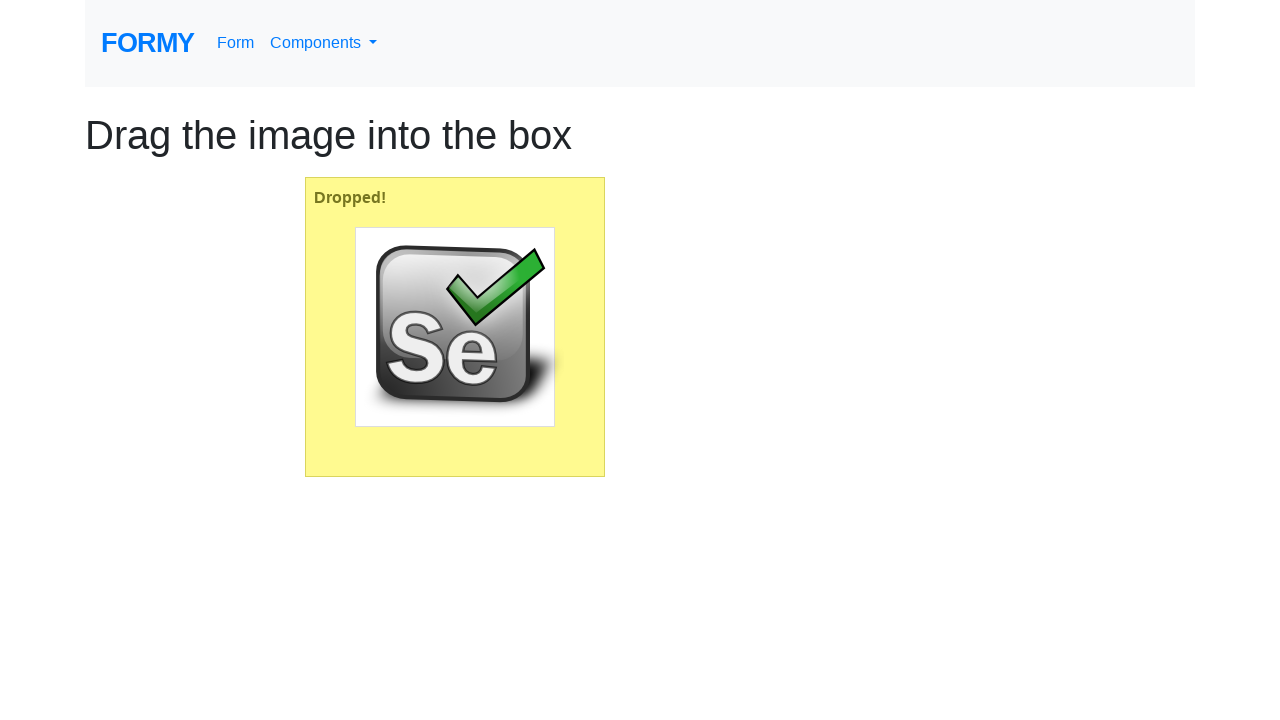

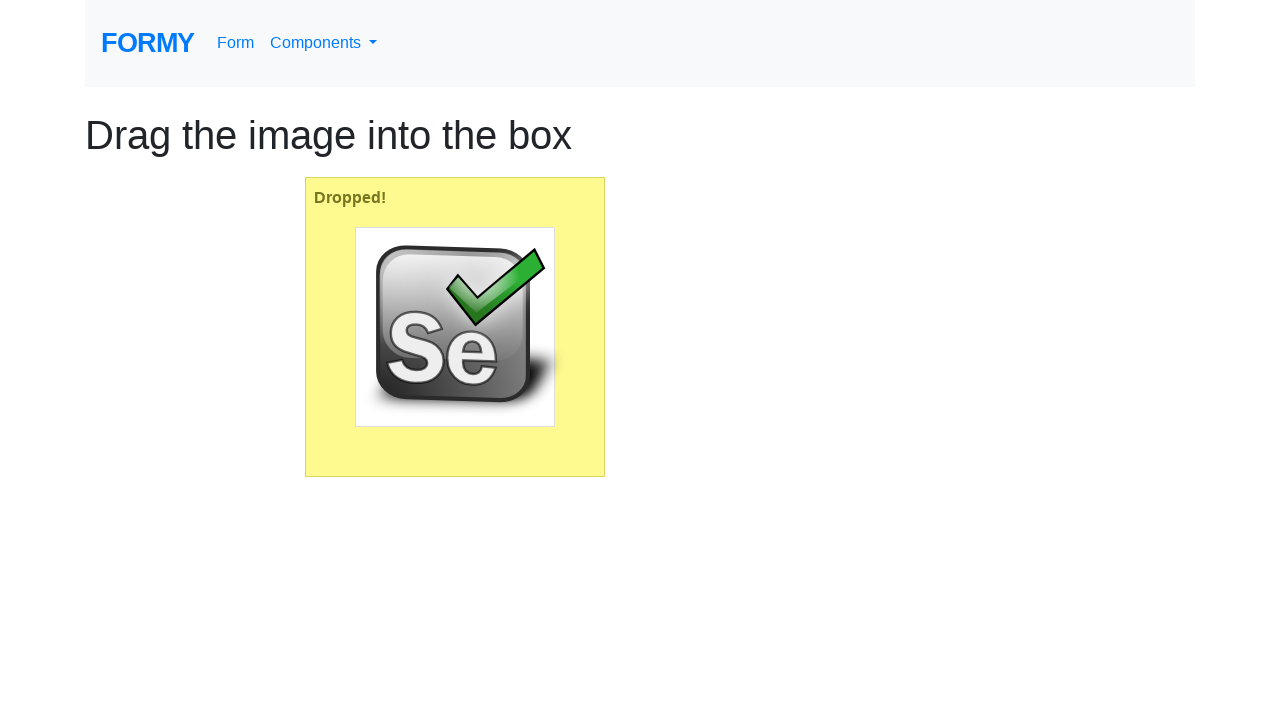